Tests basic form interactions on a Polish test page including clicking a link, filling text fields, checking checkboxes, selecting radio buttons, and choosing from a dropdown select element.

Starting URL: https://testeroprogramowania.github.io/selenium/

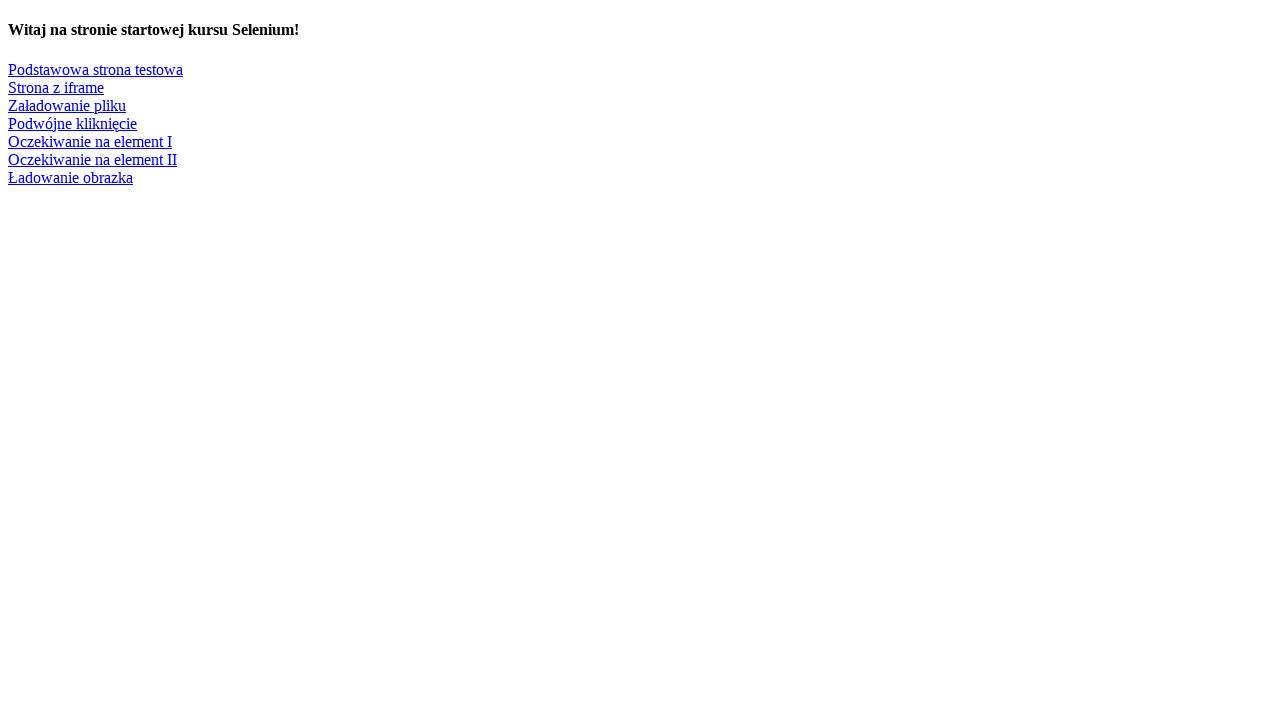

Clicked link to navigate to basic test page at (96, 69) on text=Podstawowa strona testowa
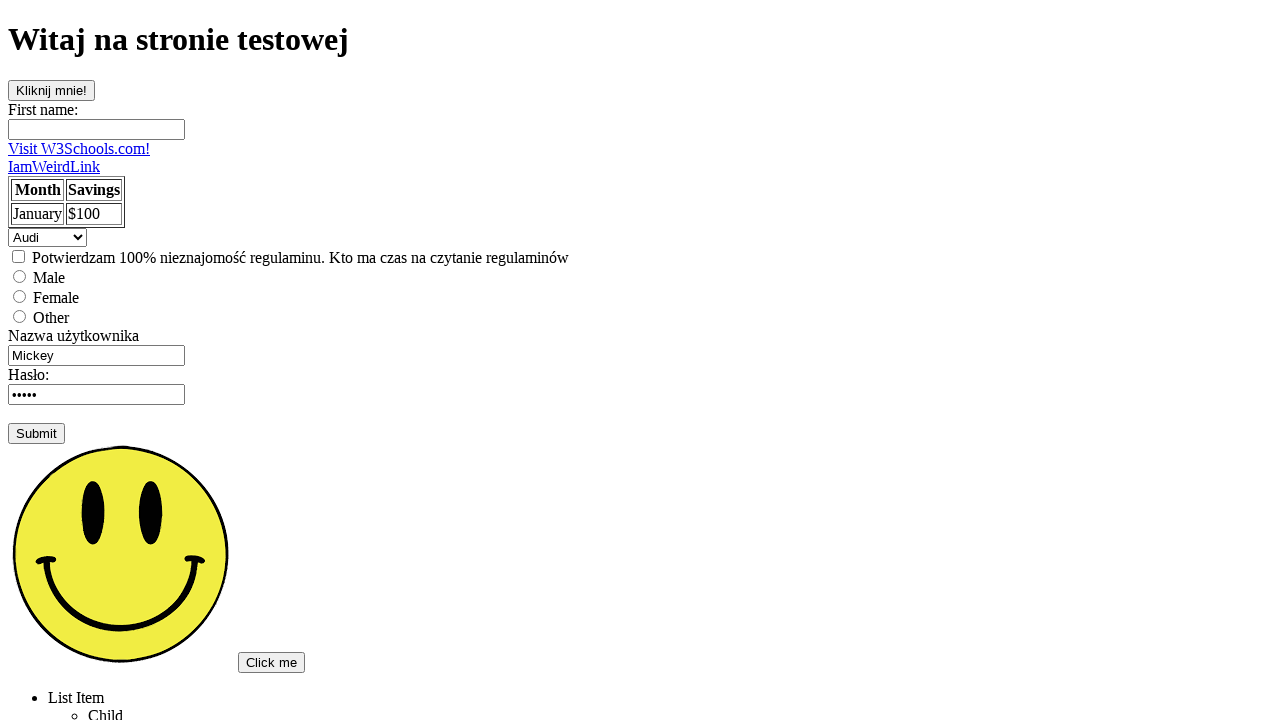

Filled first name field with 'Michał' on #fname
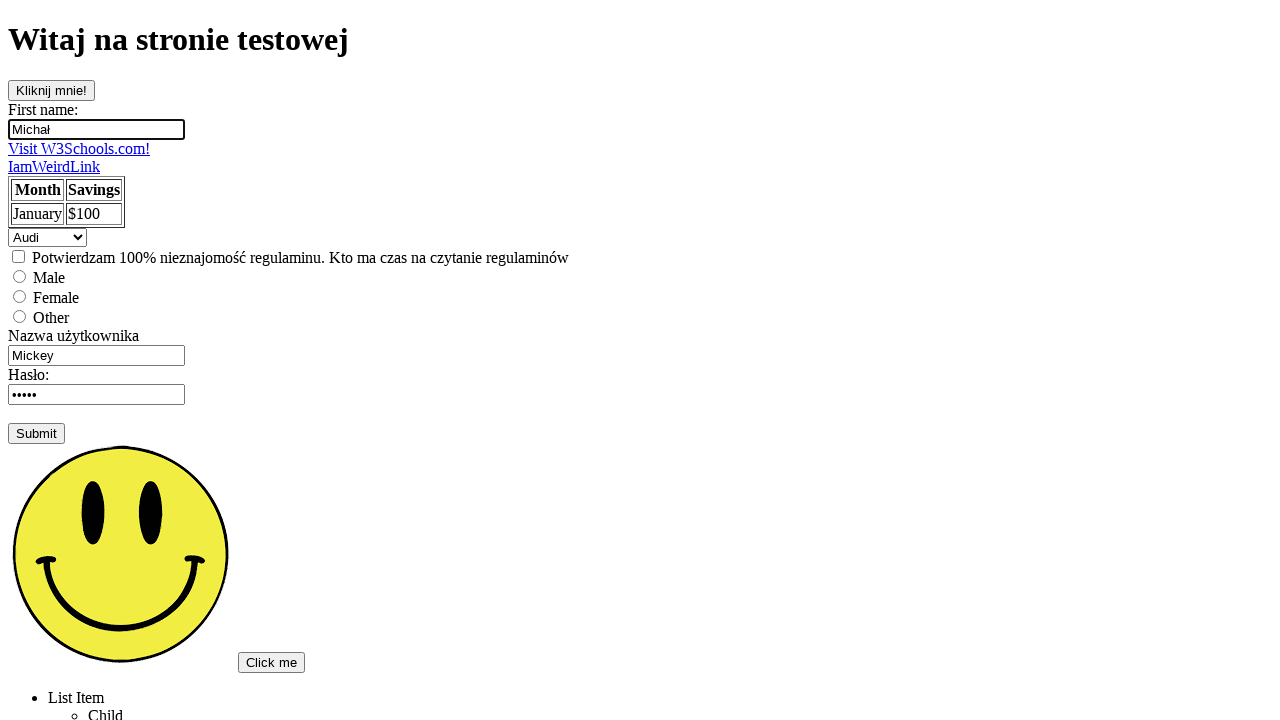

Cleared username field on input[name='username']
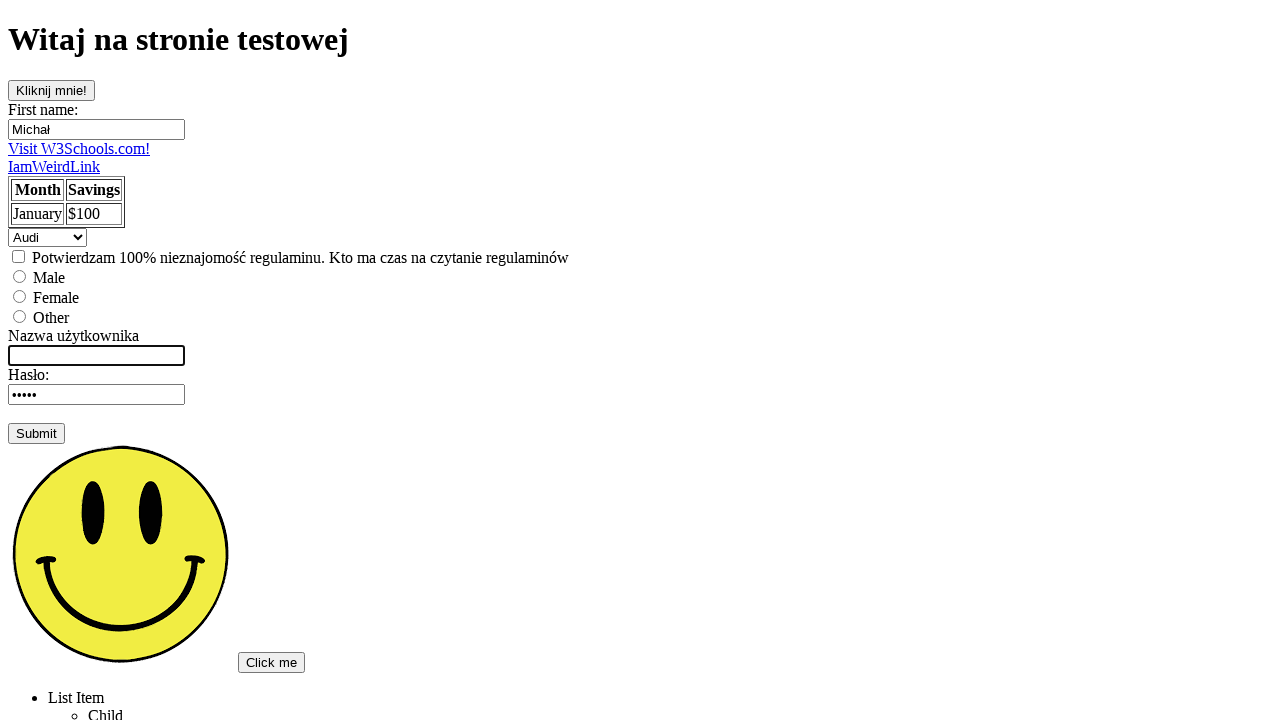

Filled username field with 'adminadmin' on input[name='username']
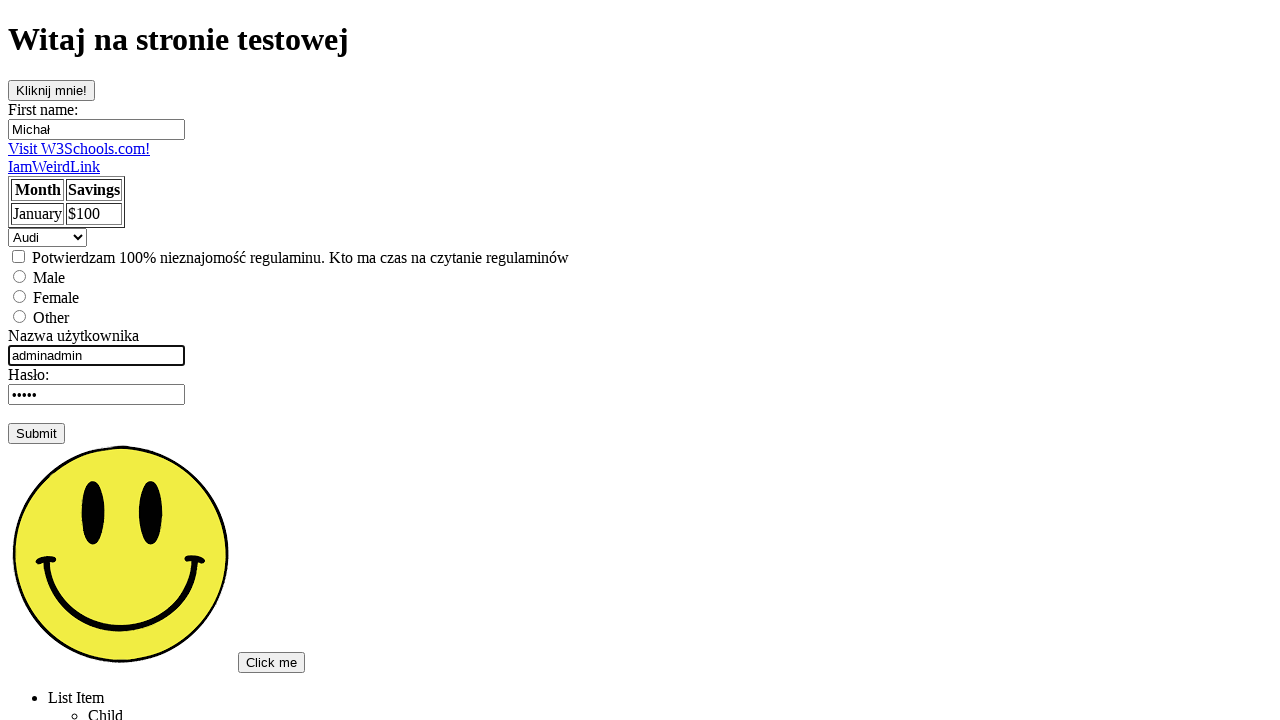

Pressed Tab to move to next field on input[name='username']
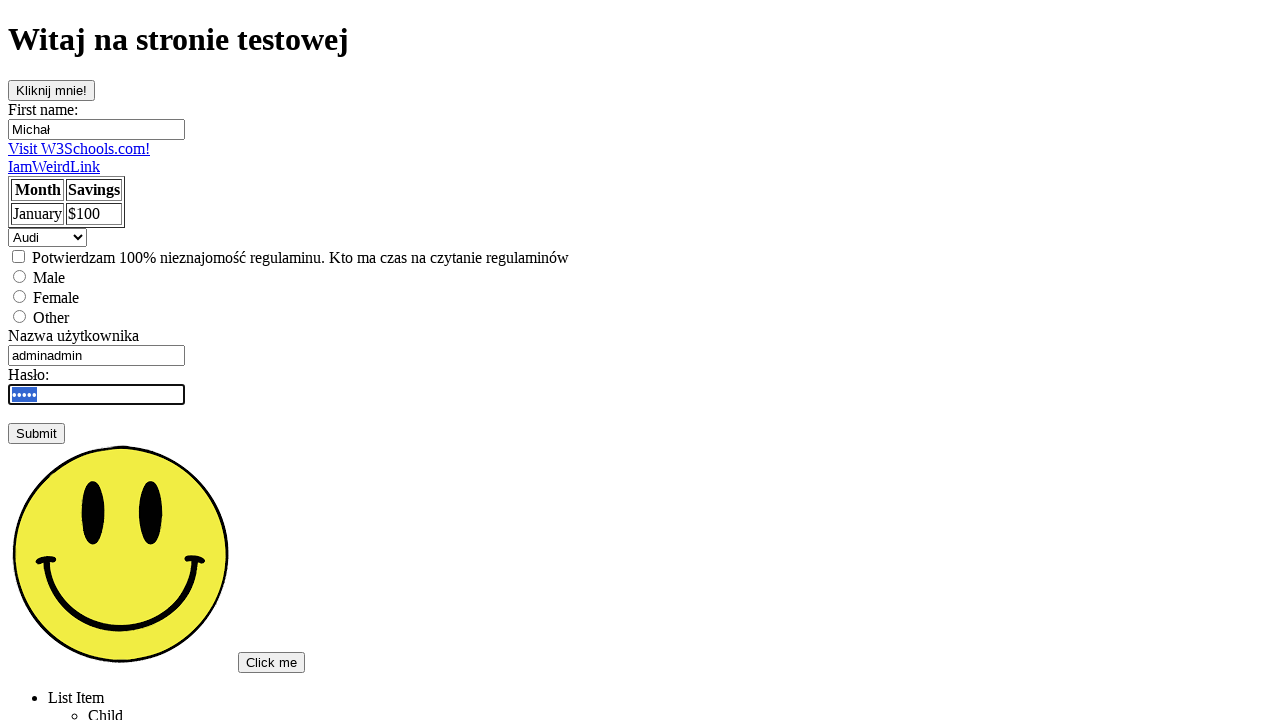

Clicked checkbox at (18, 256) on input[type='checkbox']
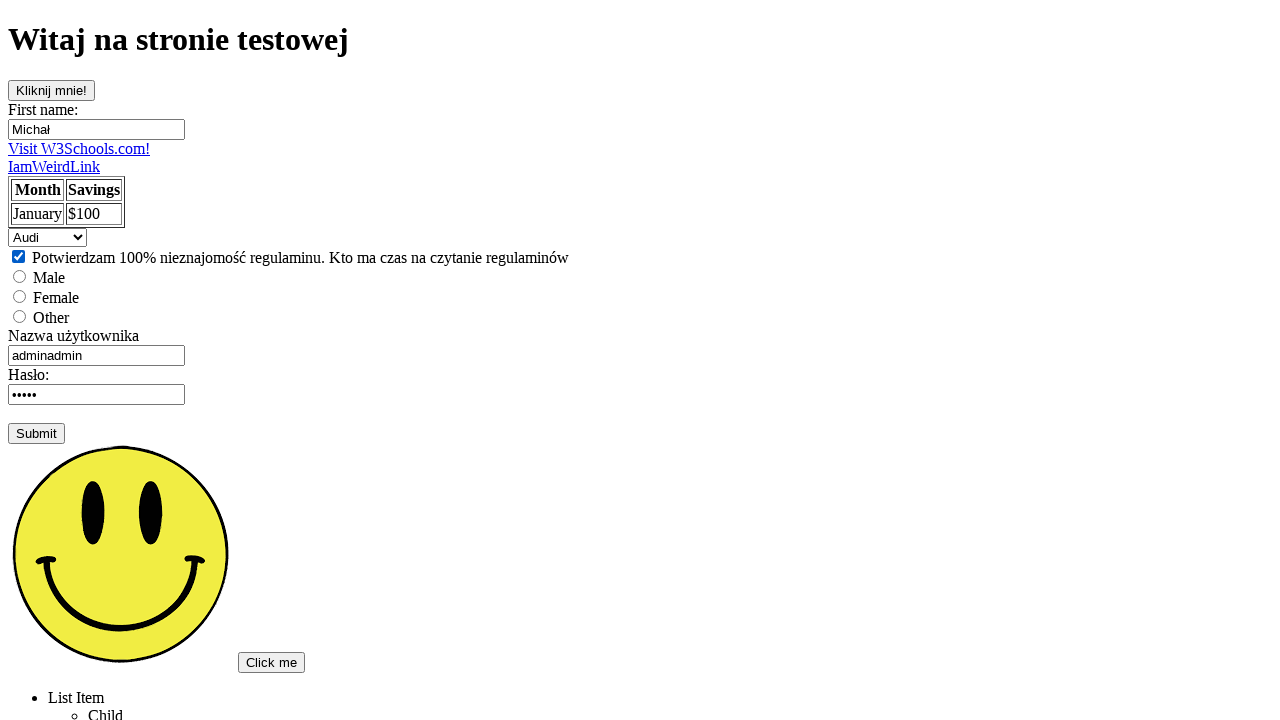

Clicked male radio button at (20, 276) on input[value='male']
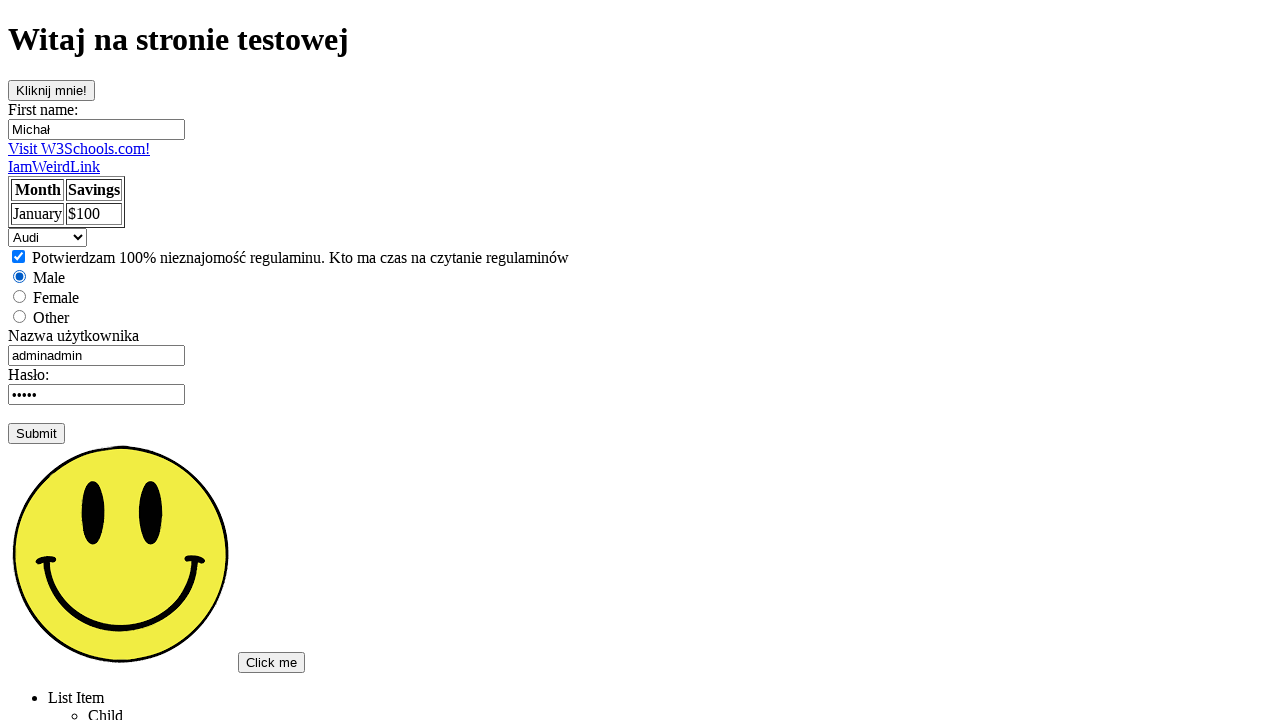

Selected Mercedes from dropdown on select
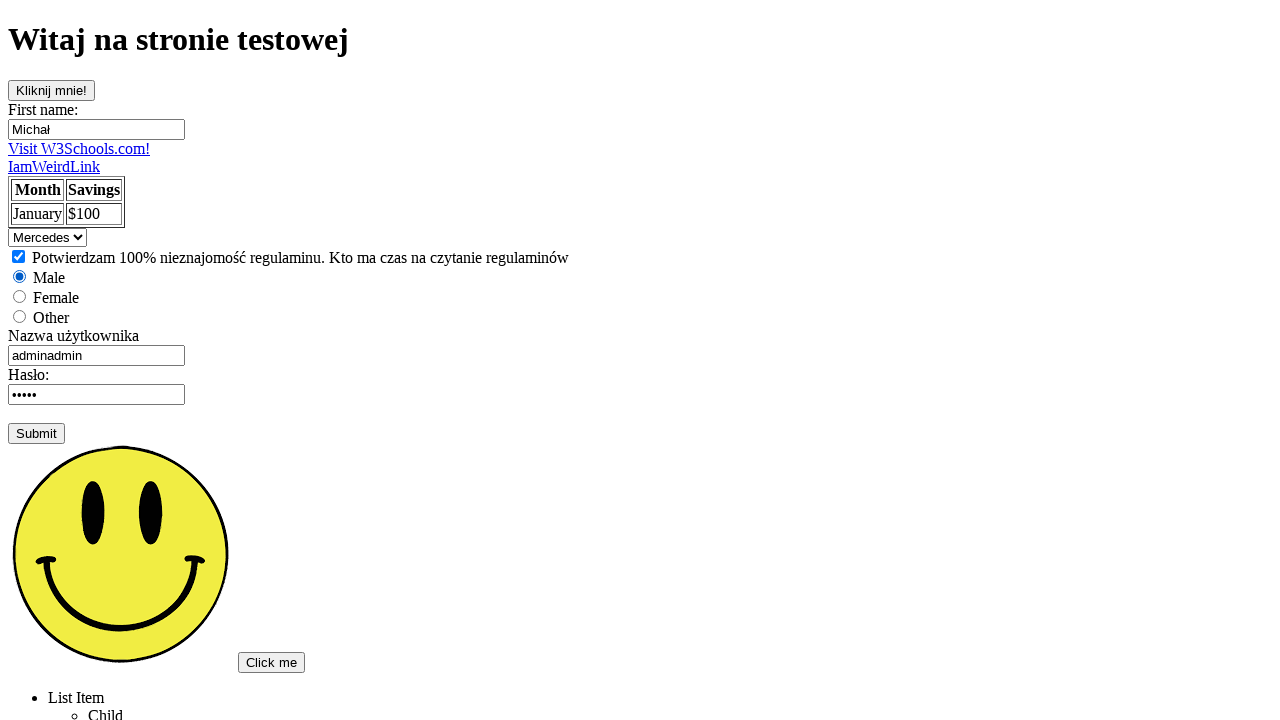

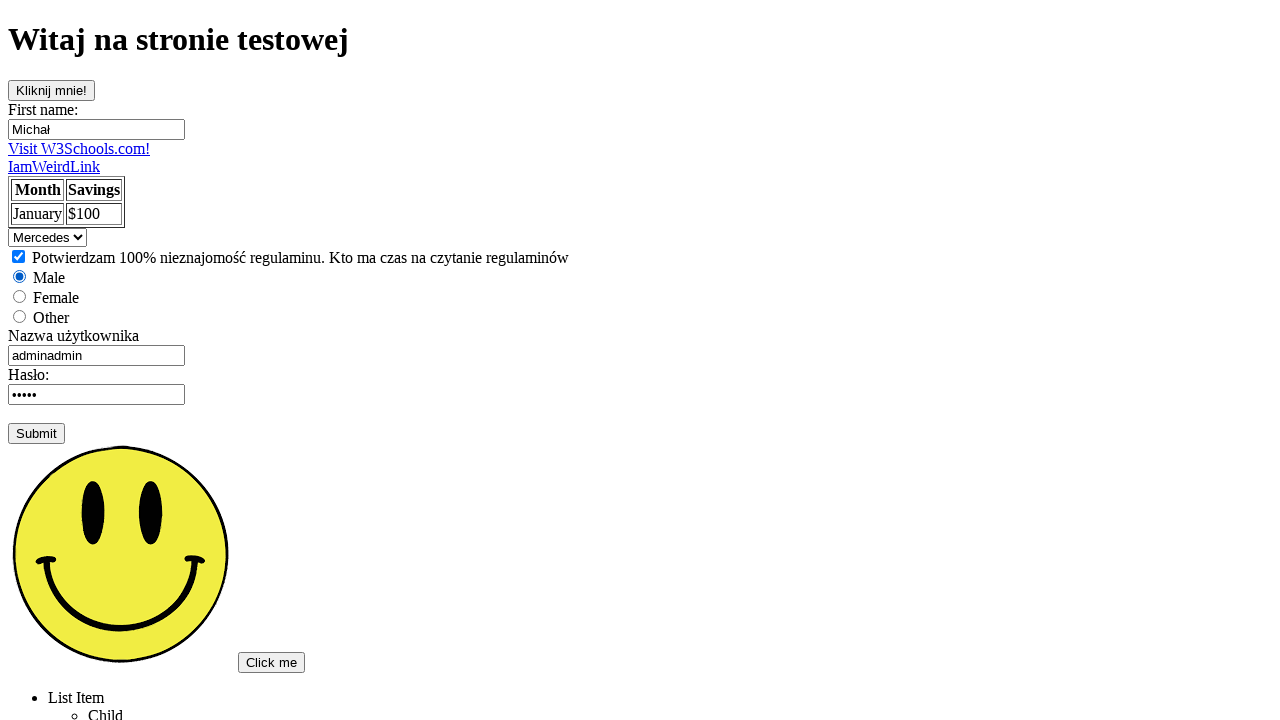